Tests JavaScript alert handling by clicking a button that triggers a JS alert, accepting it, and verifying the result message shows successful click confirmation

Starting URL: https://the-internet.herokuapp.com/javascript_alerts

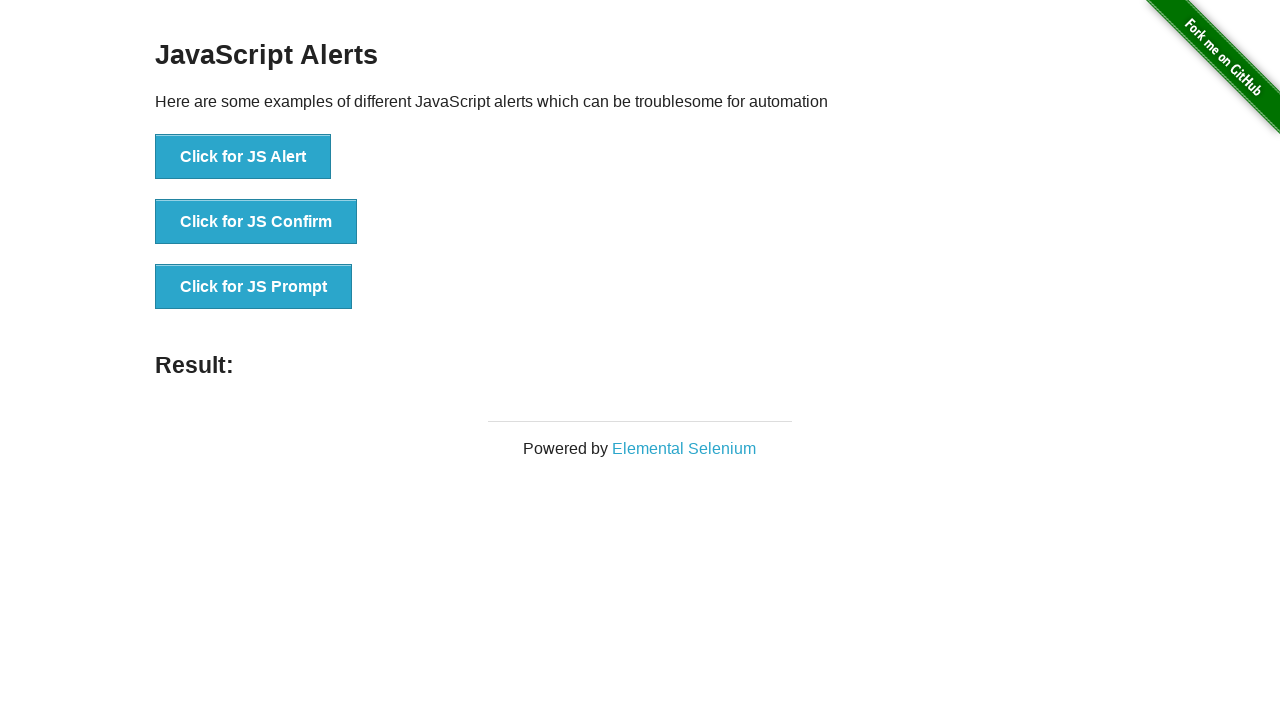

Clicked the 'Click for JS Alert' button to trigger JavaScript alert at (243, 157) on xpath=//*[text()='Click for JS Alert']
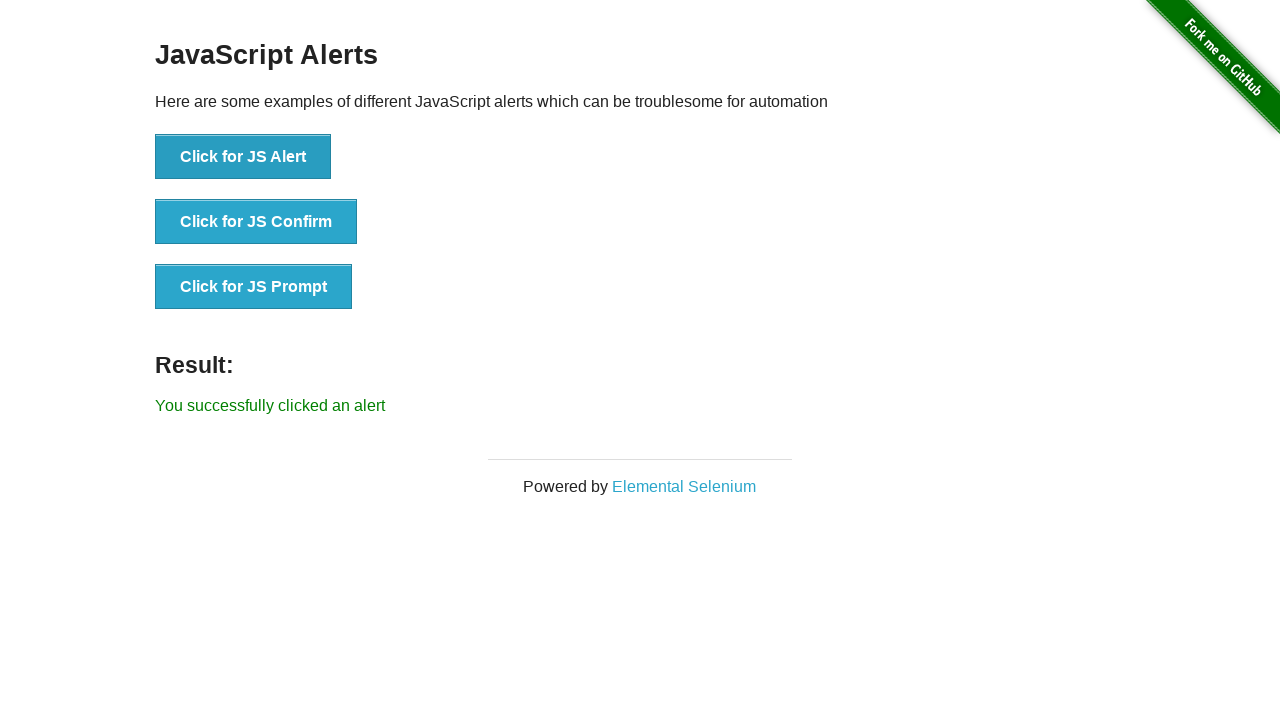

Set up dialog handler to accept alerts automatically
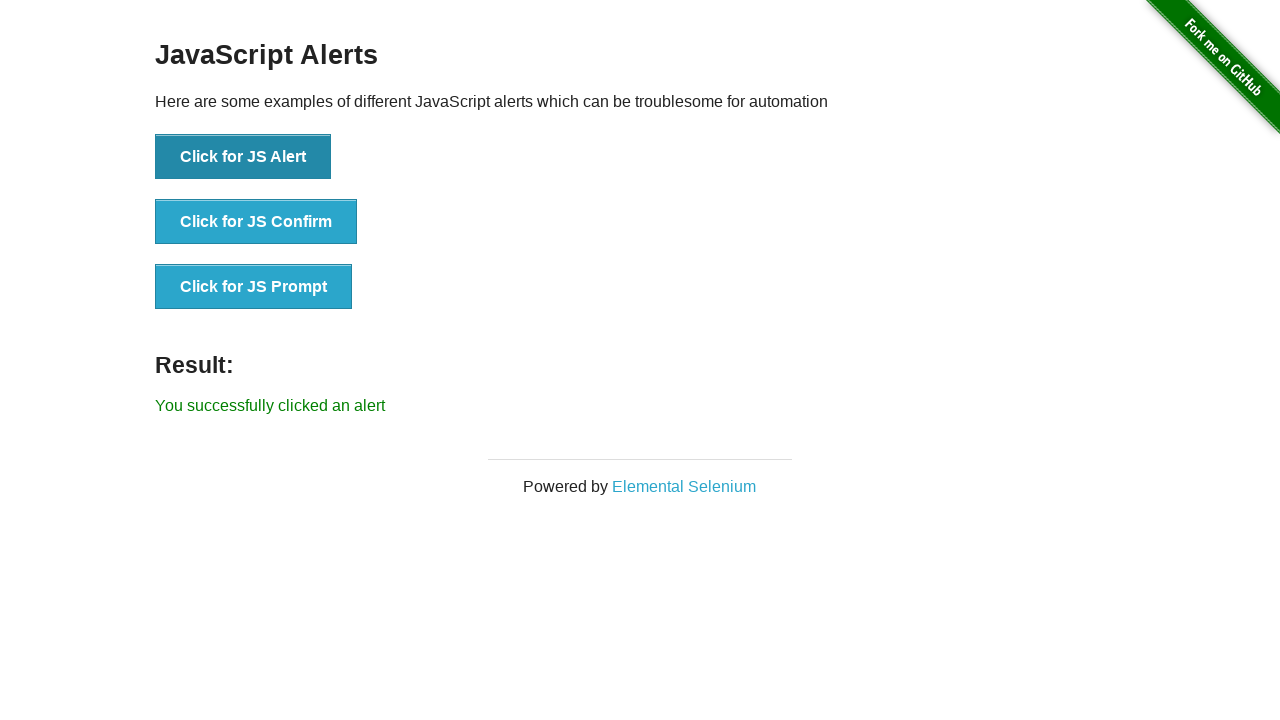

Clicked the 'Click for JS Alert' button again to trigger and auto-accept the alert at (243, 157) on xpath=//*[text()='Click for JS Alert']
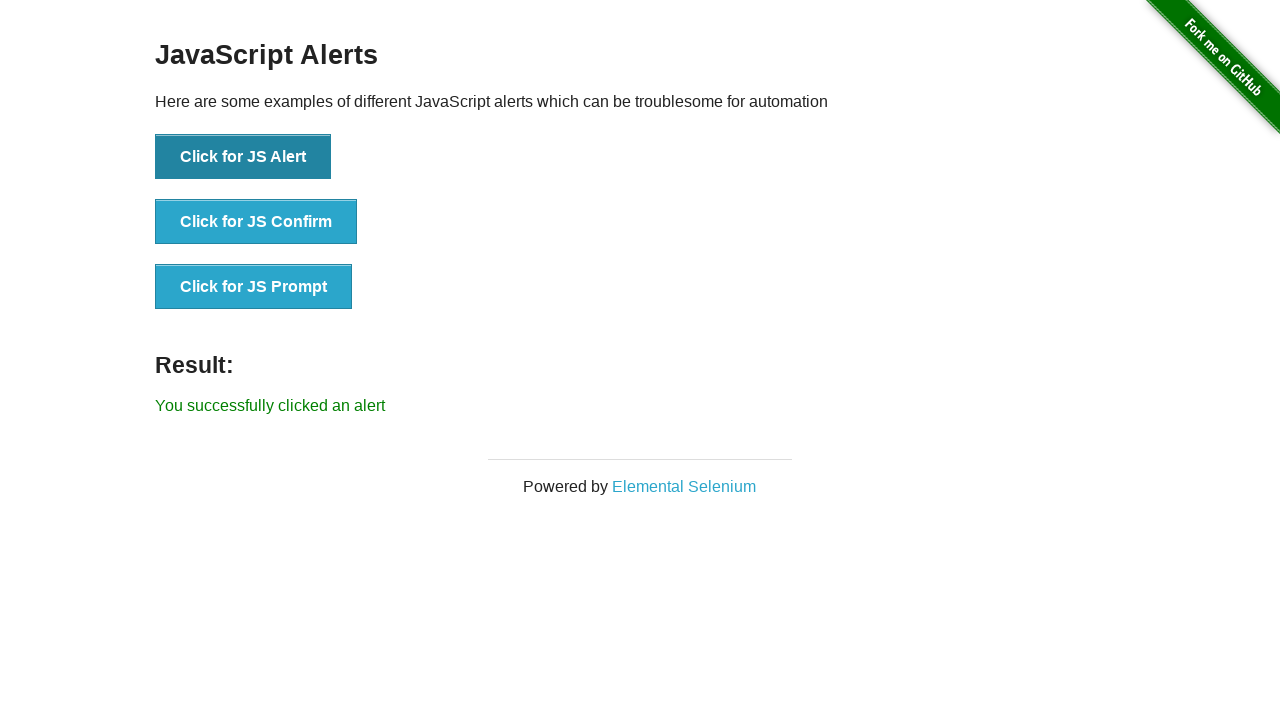

Waited for result message element to appear
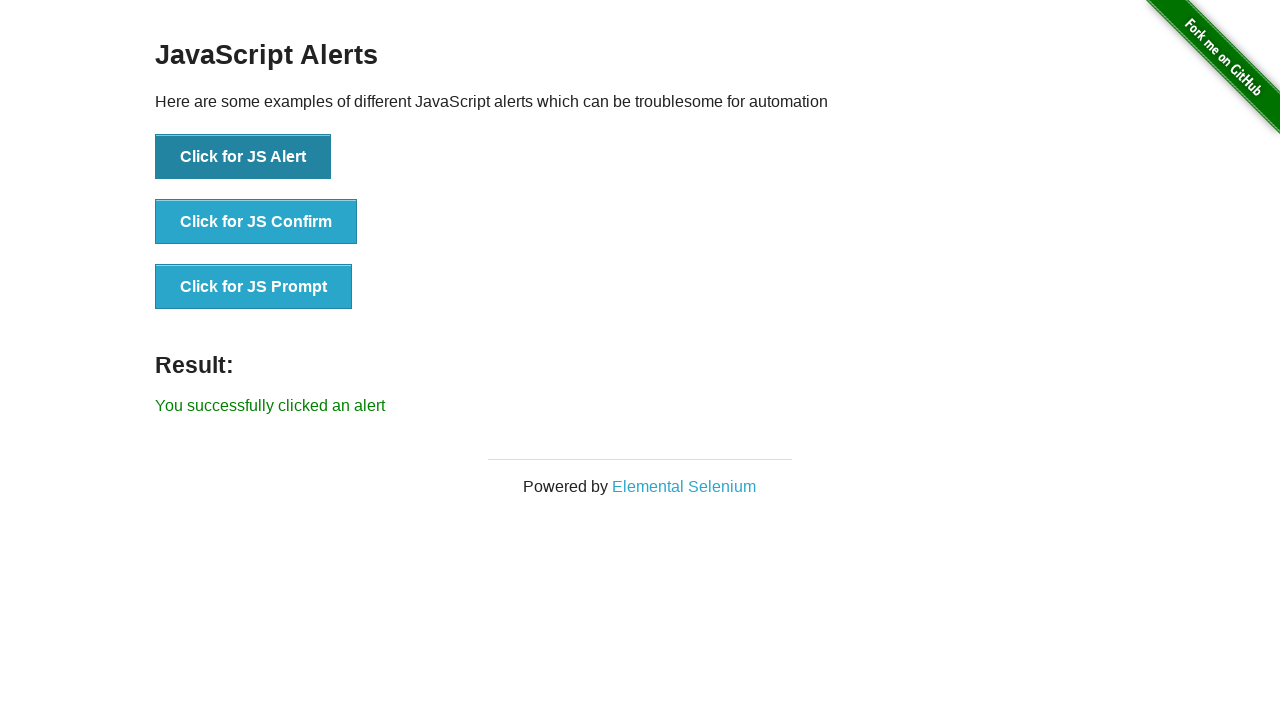

Retrieved result text: 'You successfully clicked an alert'
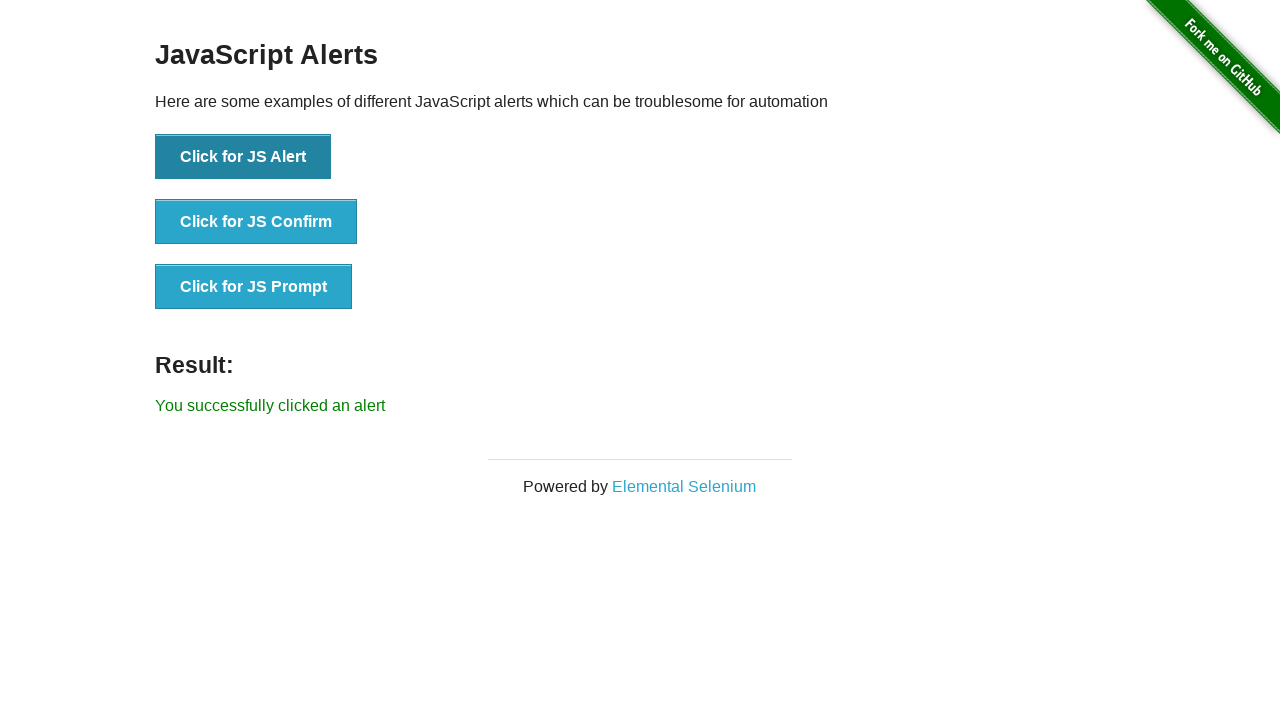

Verified that result message confirms successful alert click
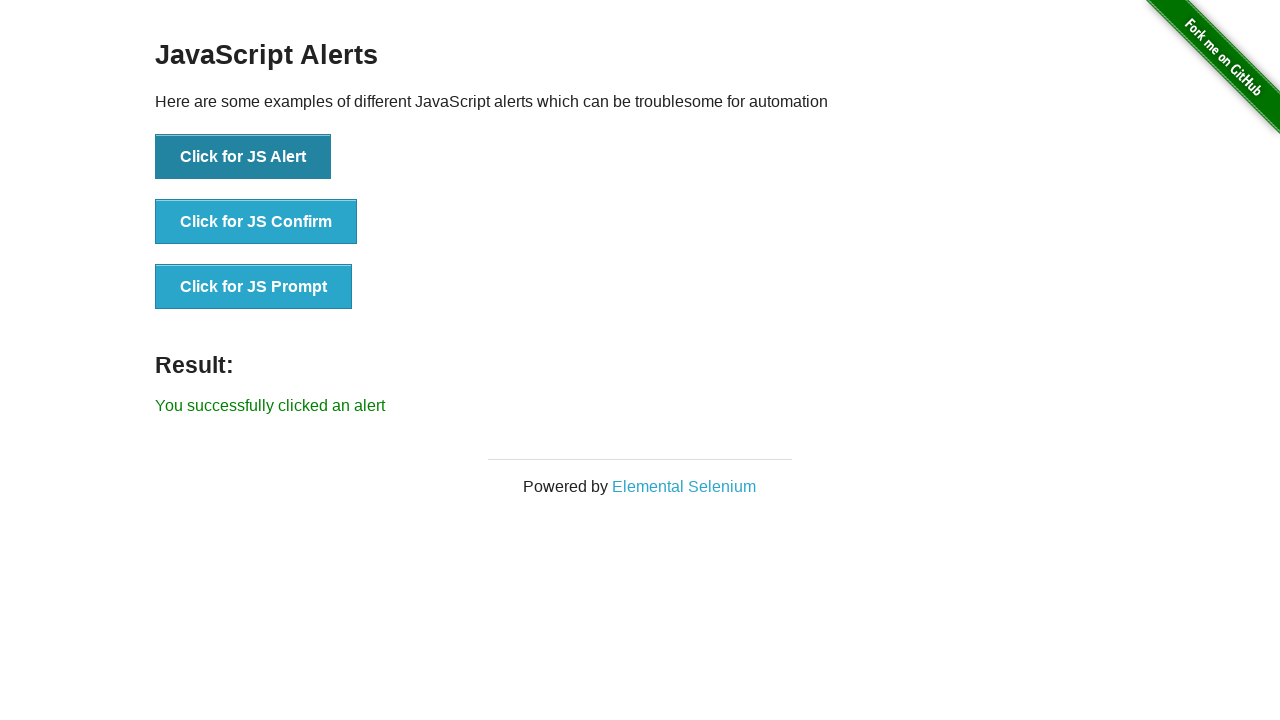

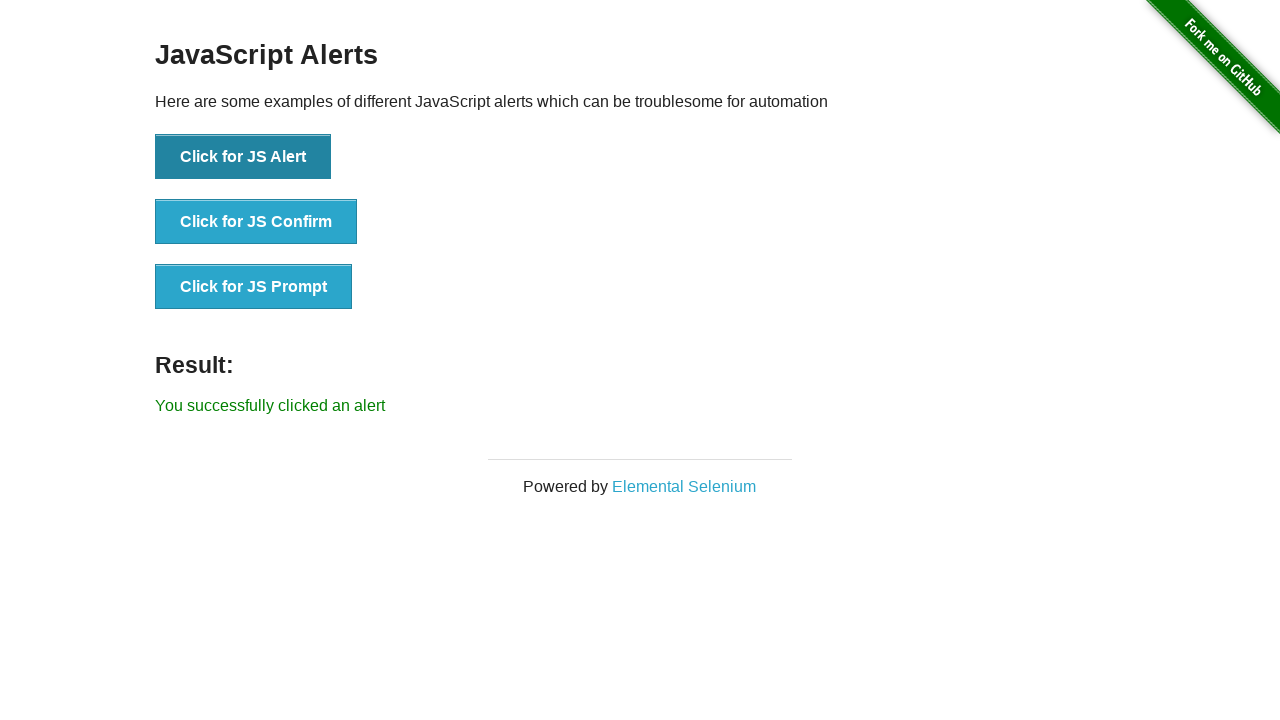